Tests male gender selection on a WebGL collectibles page by clicking the male doll base button

Starting URL: https://webglsamples.org/collectibles/index.html

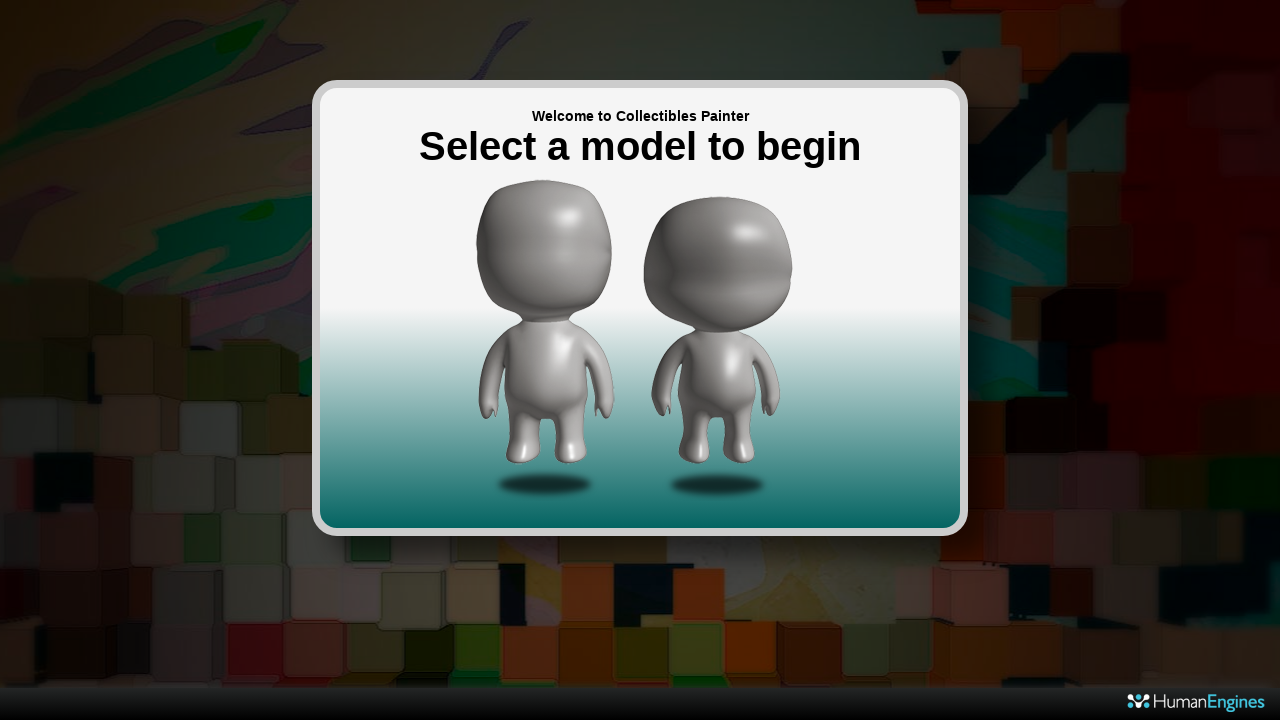

Clicked male doll base button to select male gender at (545, 340) on #dollbaseMale
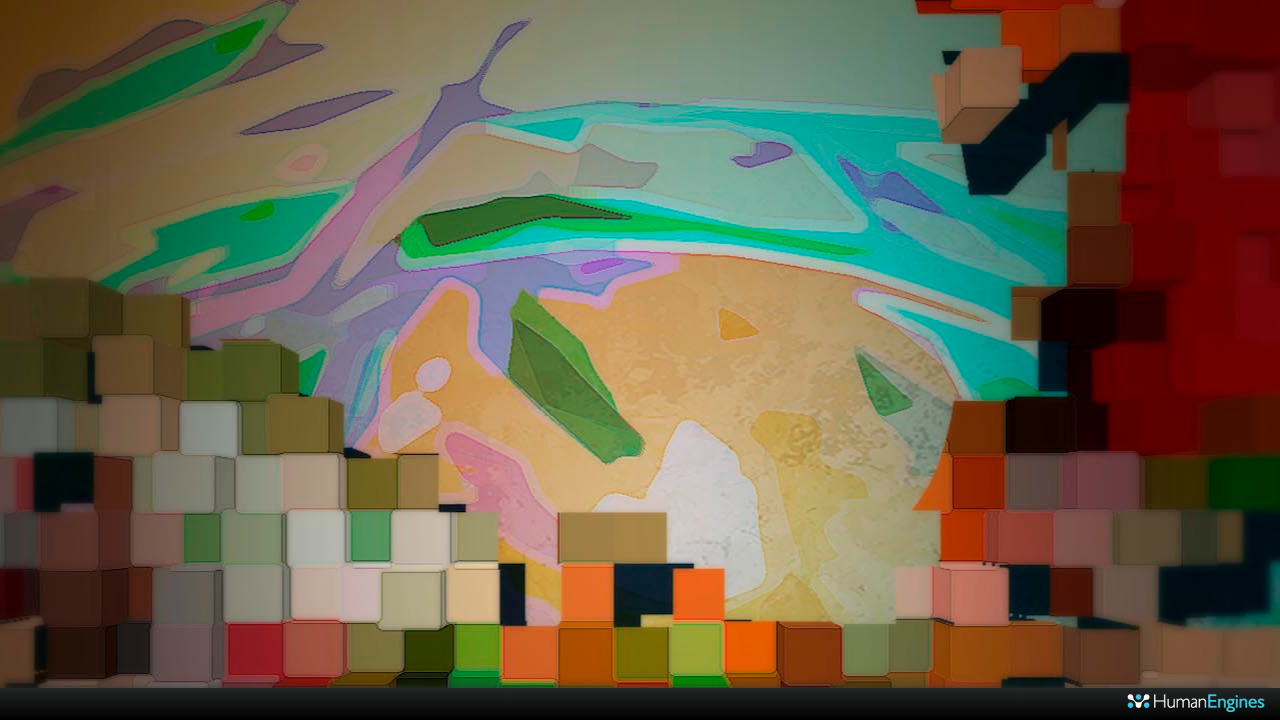

Waited for page to stabilize after male gender selection
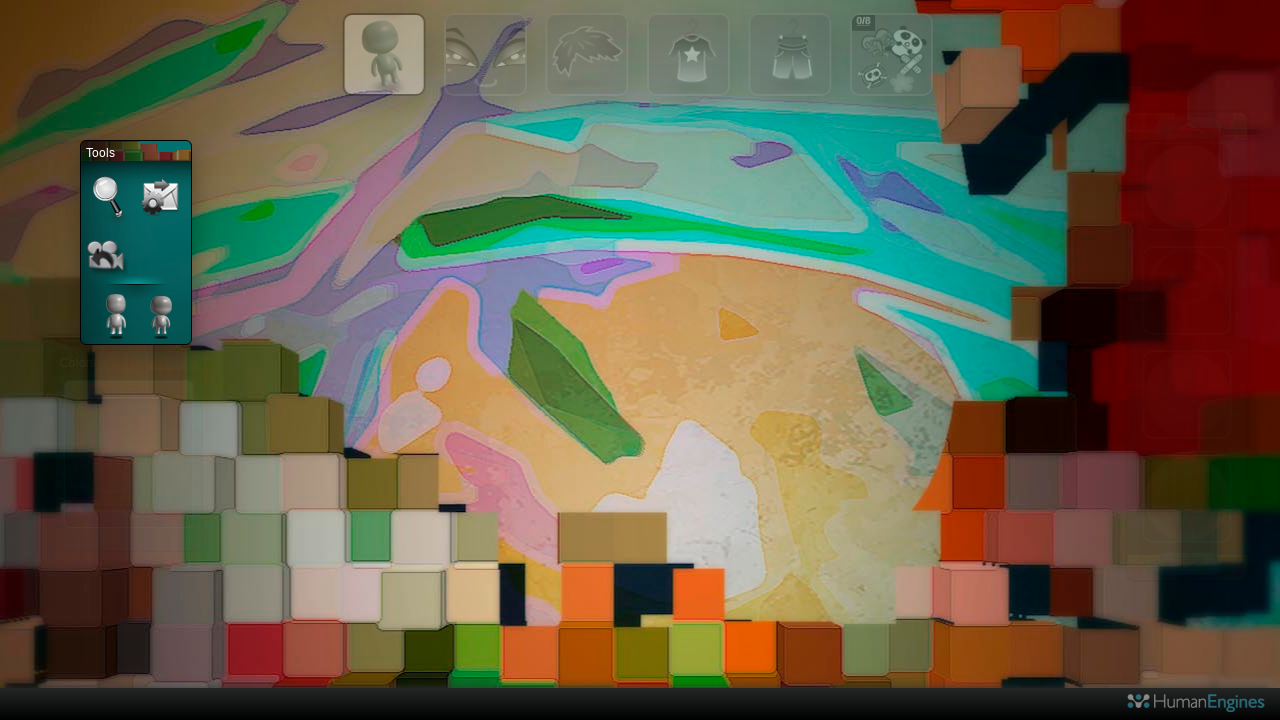

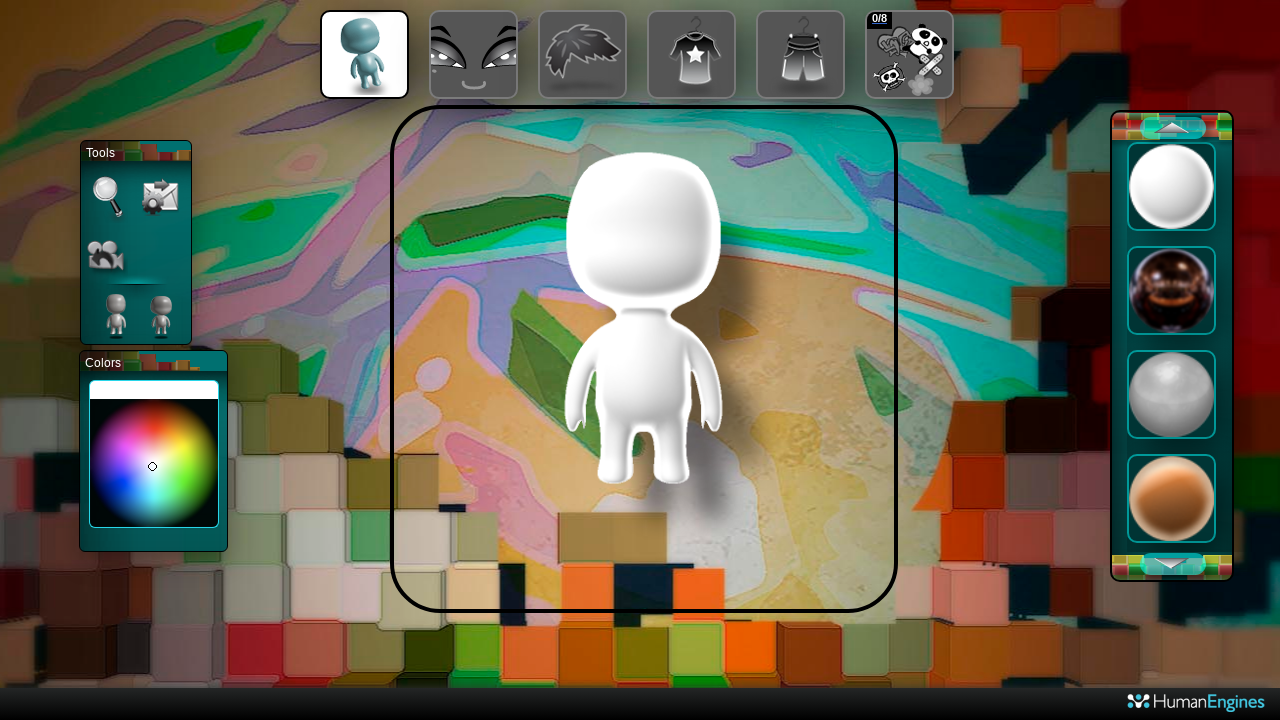